Navigates to Selenium website and clicks on the Downloads link using JavaScript executor

Starting URL: https://www.selenium.dev/

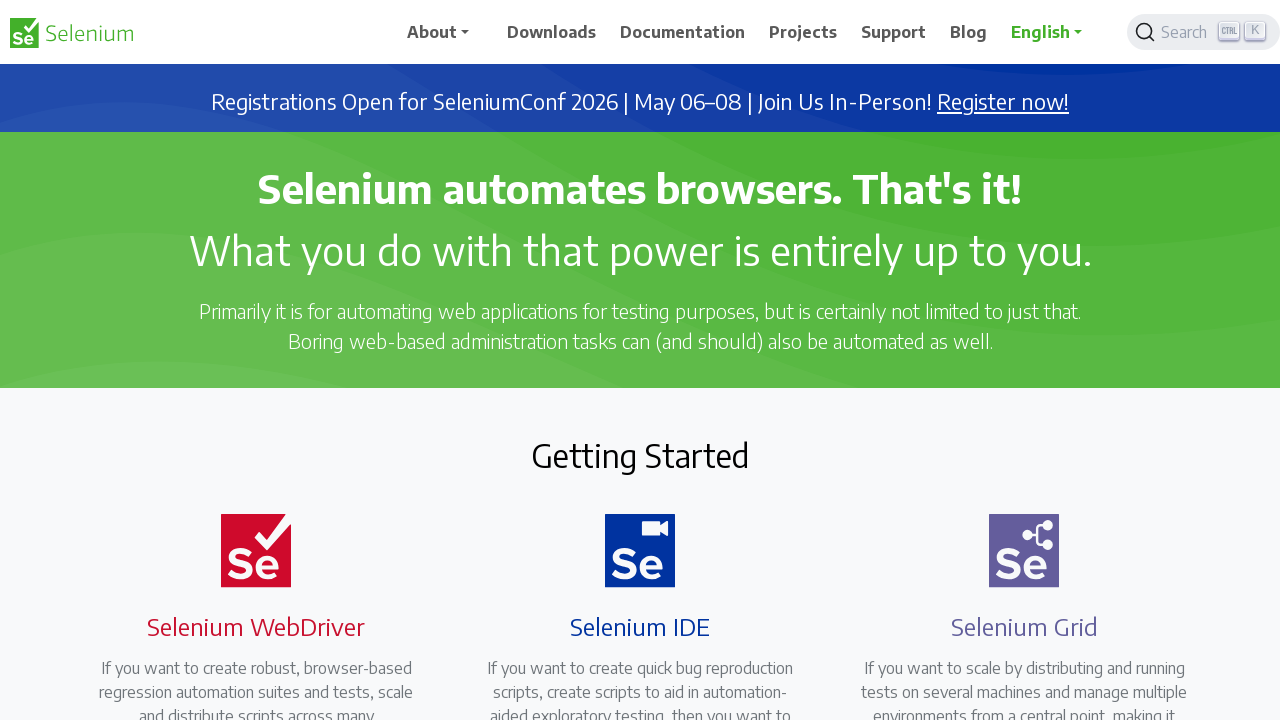

Navigated to Selenium website homepage
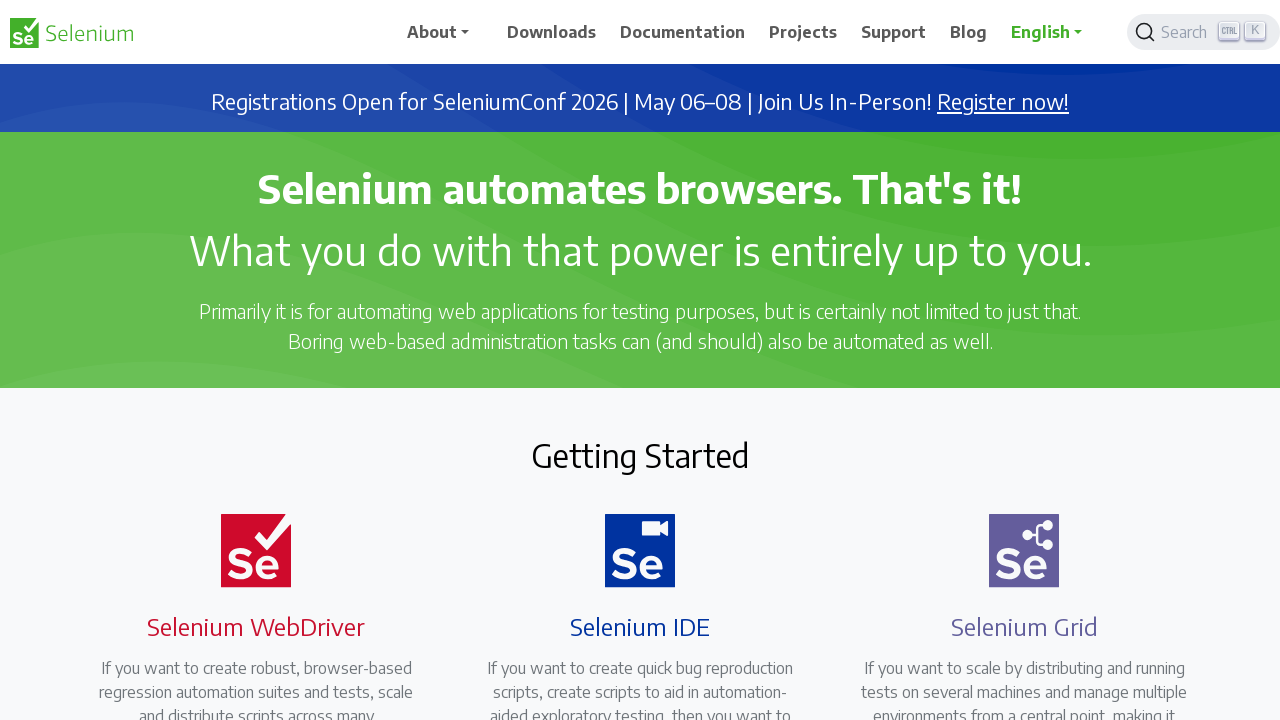

Clicked on Downloads link using XPath selector at (552, 32) on xpath=//span[text()='Downloads']
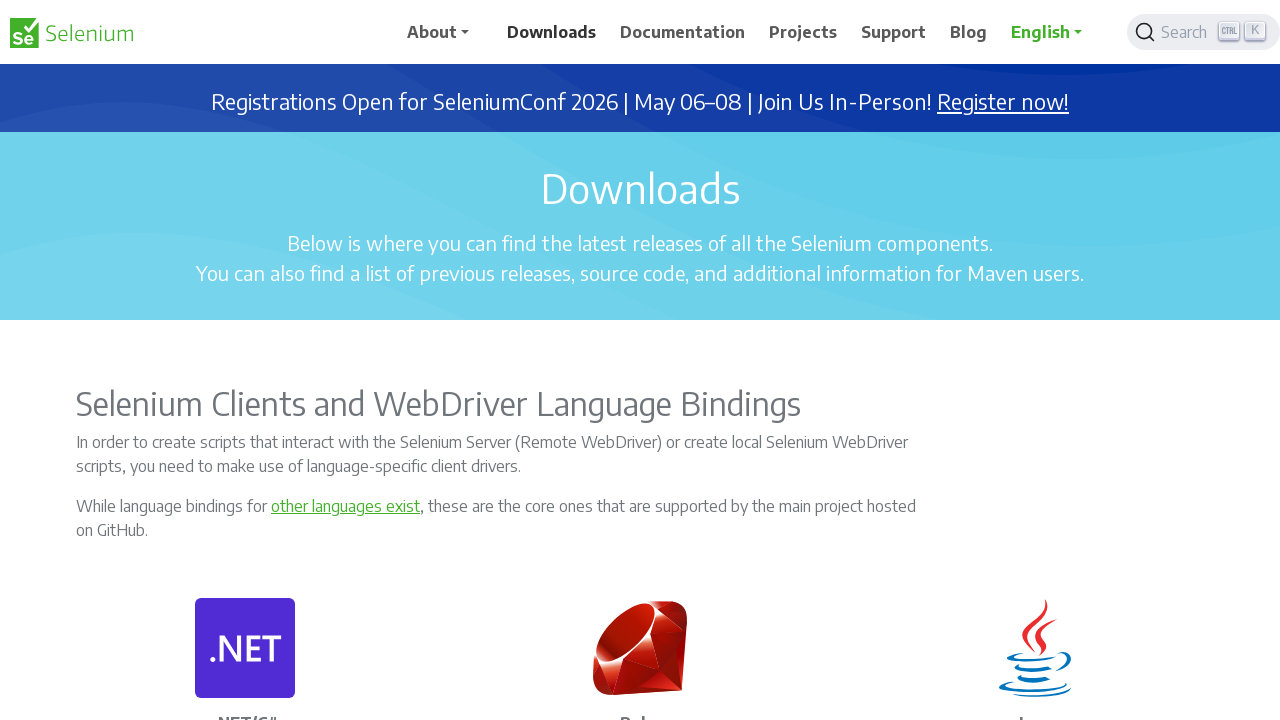

Waited for page to load and network to become idle
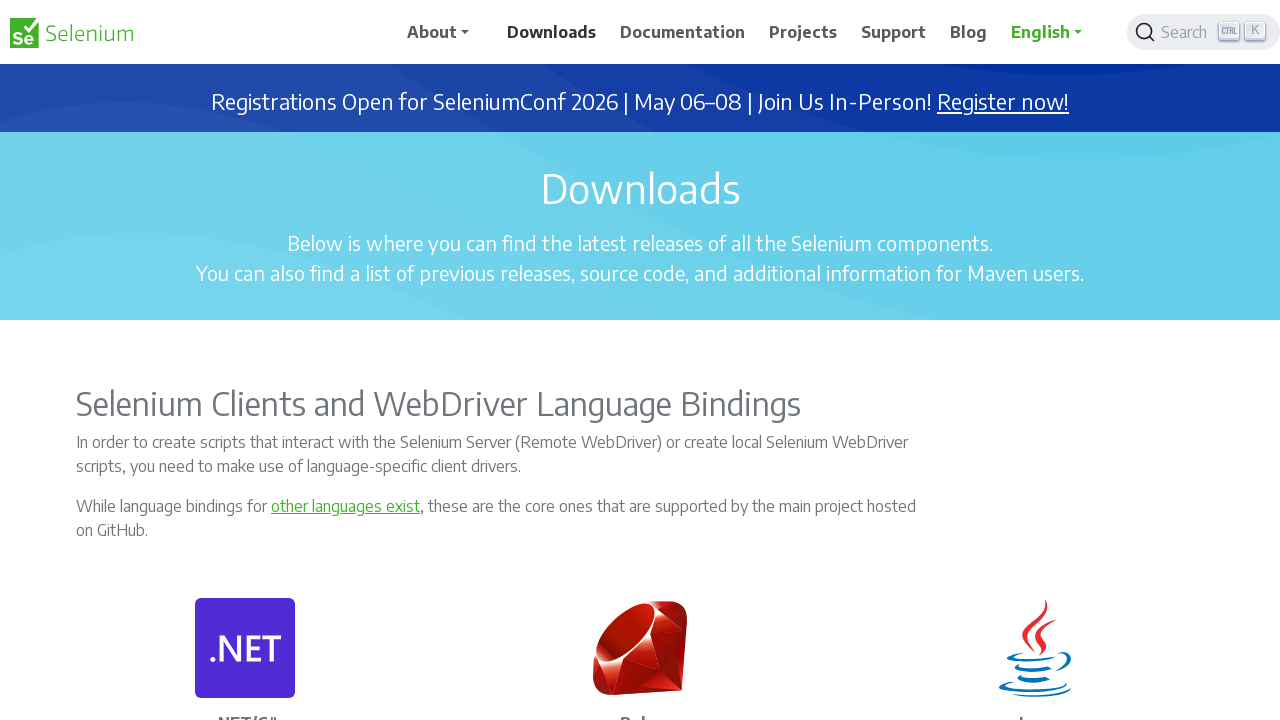

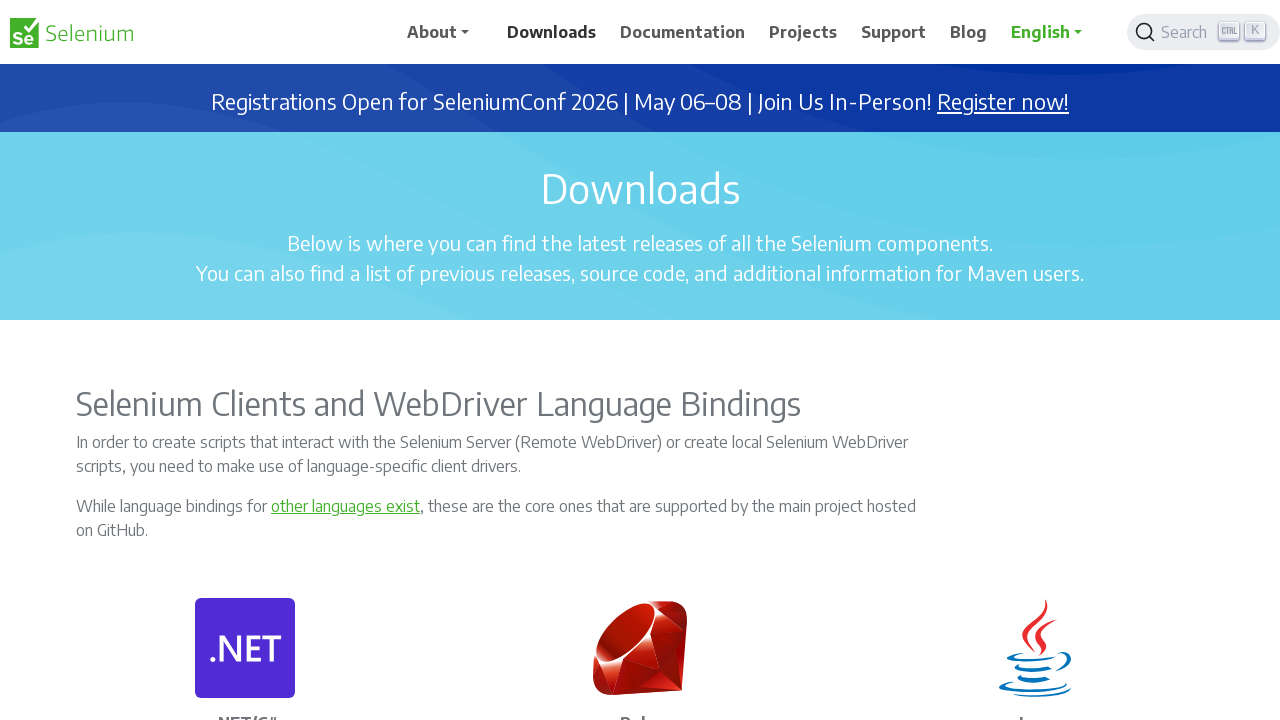